Navigates to Dubai360 website and clicks on a button element

Starting URL: https://dubai360.com/

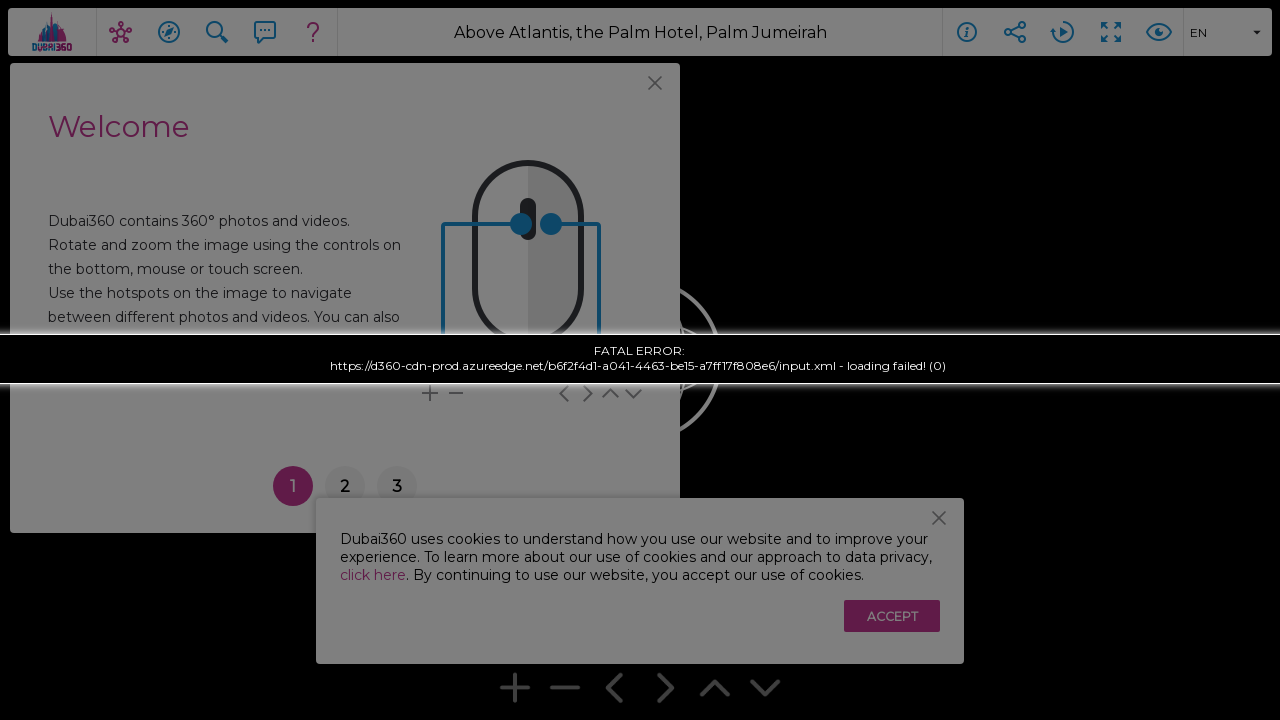

Navigated to Dubai360 website
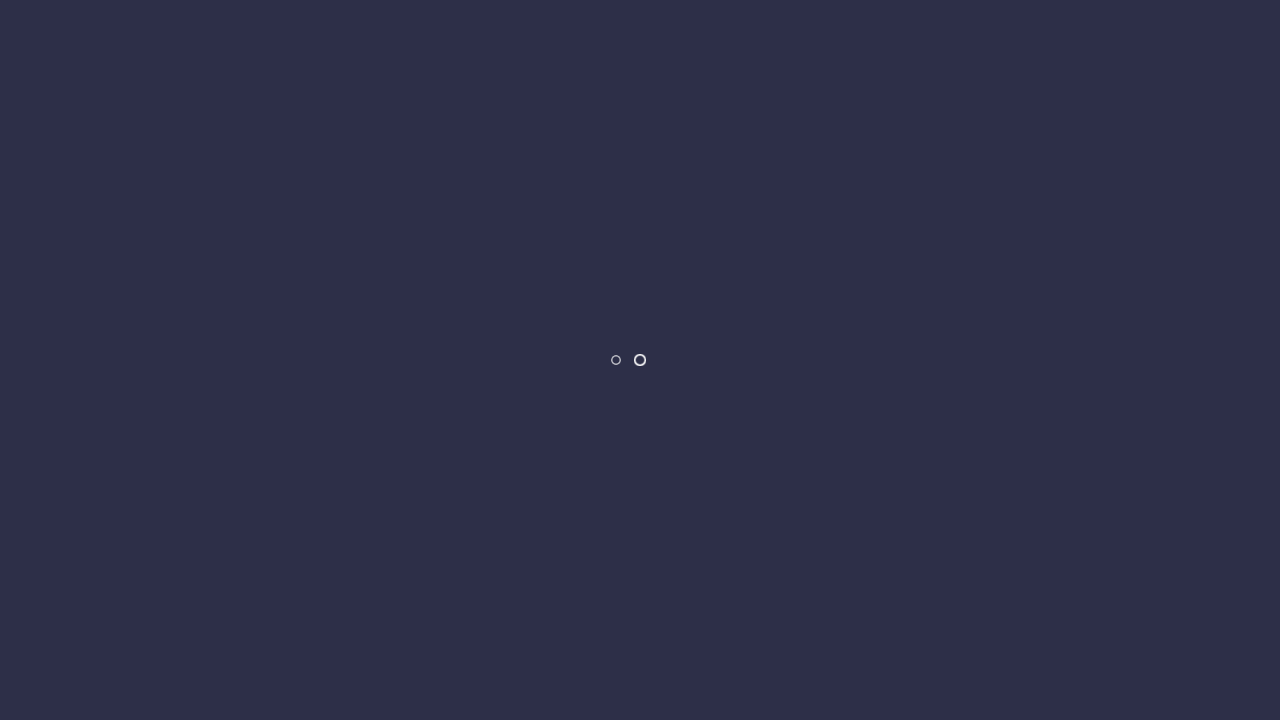

Clicked on the third wrapper button at (265, 32) on (//div[@class='wrapper-button'])[3]
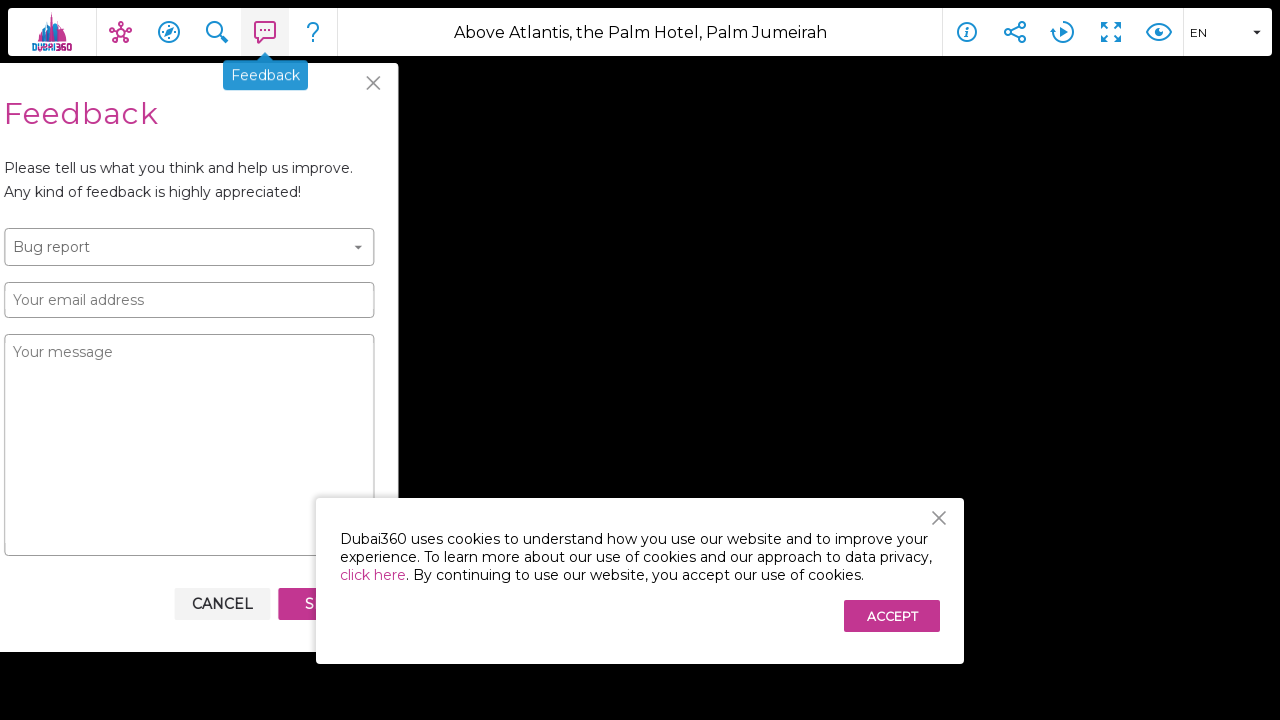

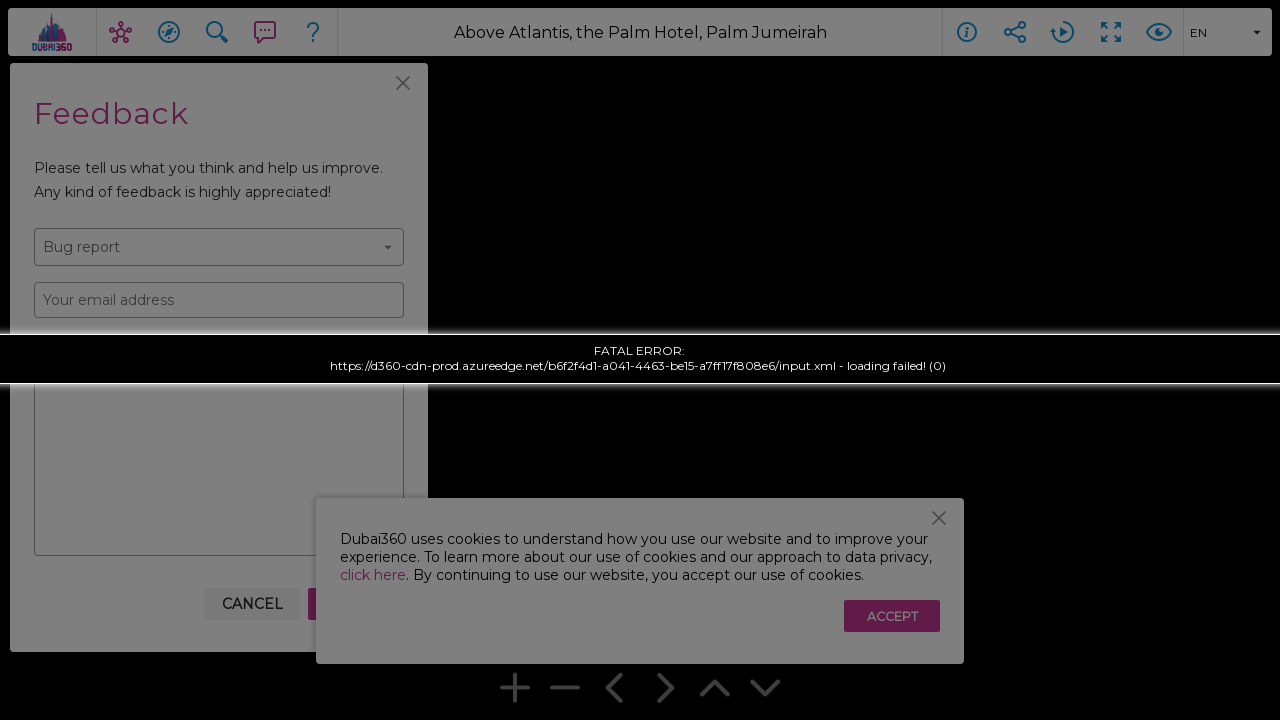